Navigates to Guru99 website and verifies the page title matches the expected value

Starting URL: http://www.guru99.com/

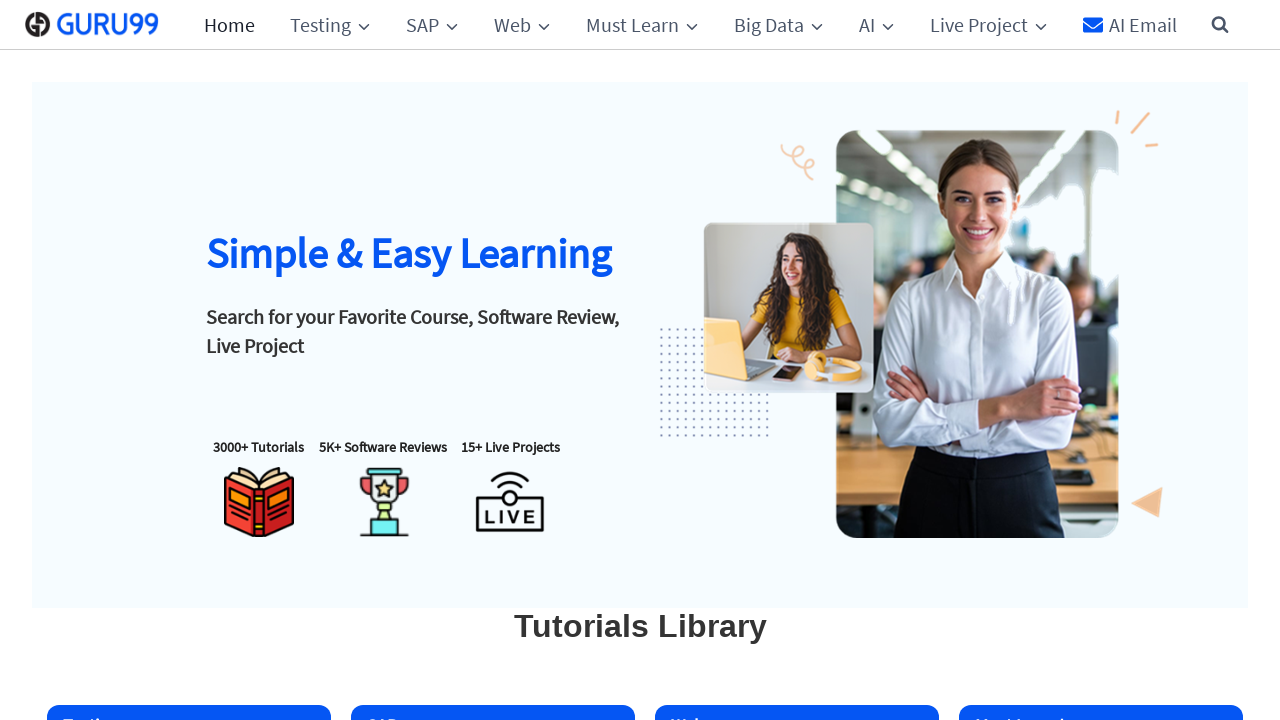

Set viewport size to 1920x1080
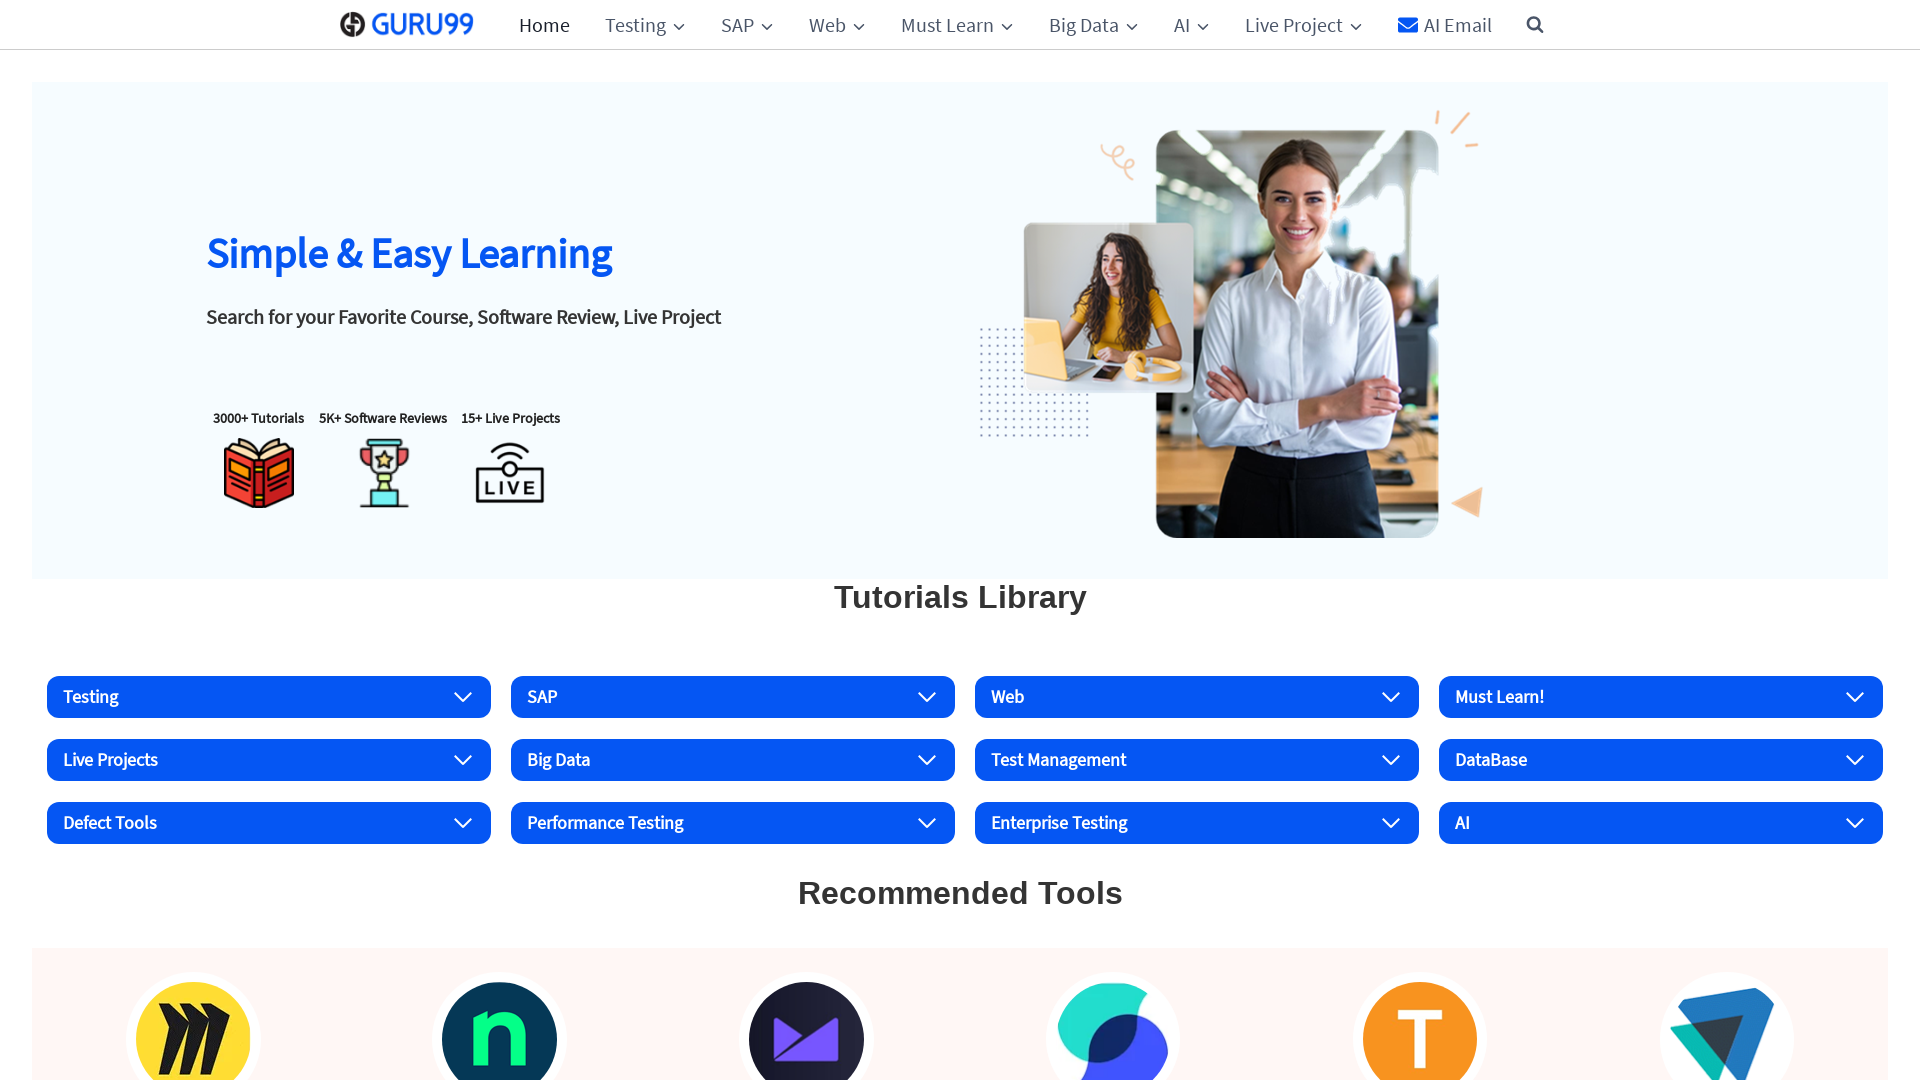

Retrieved page title from Guru99 website
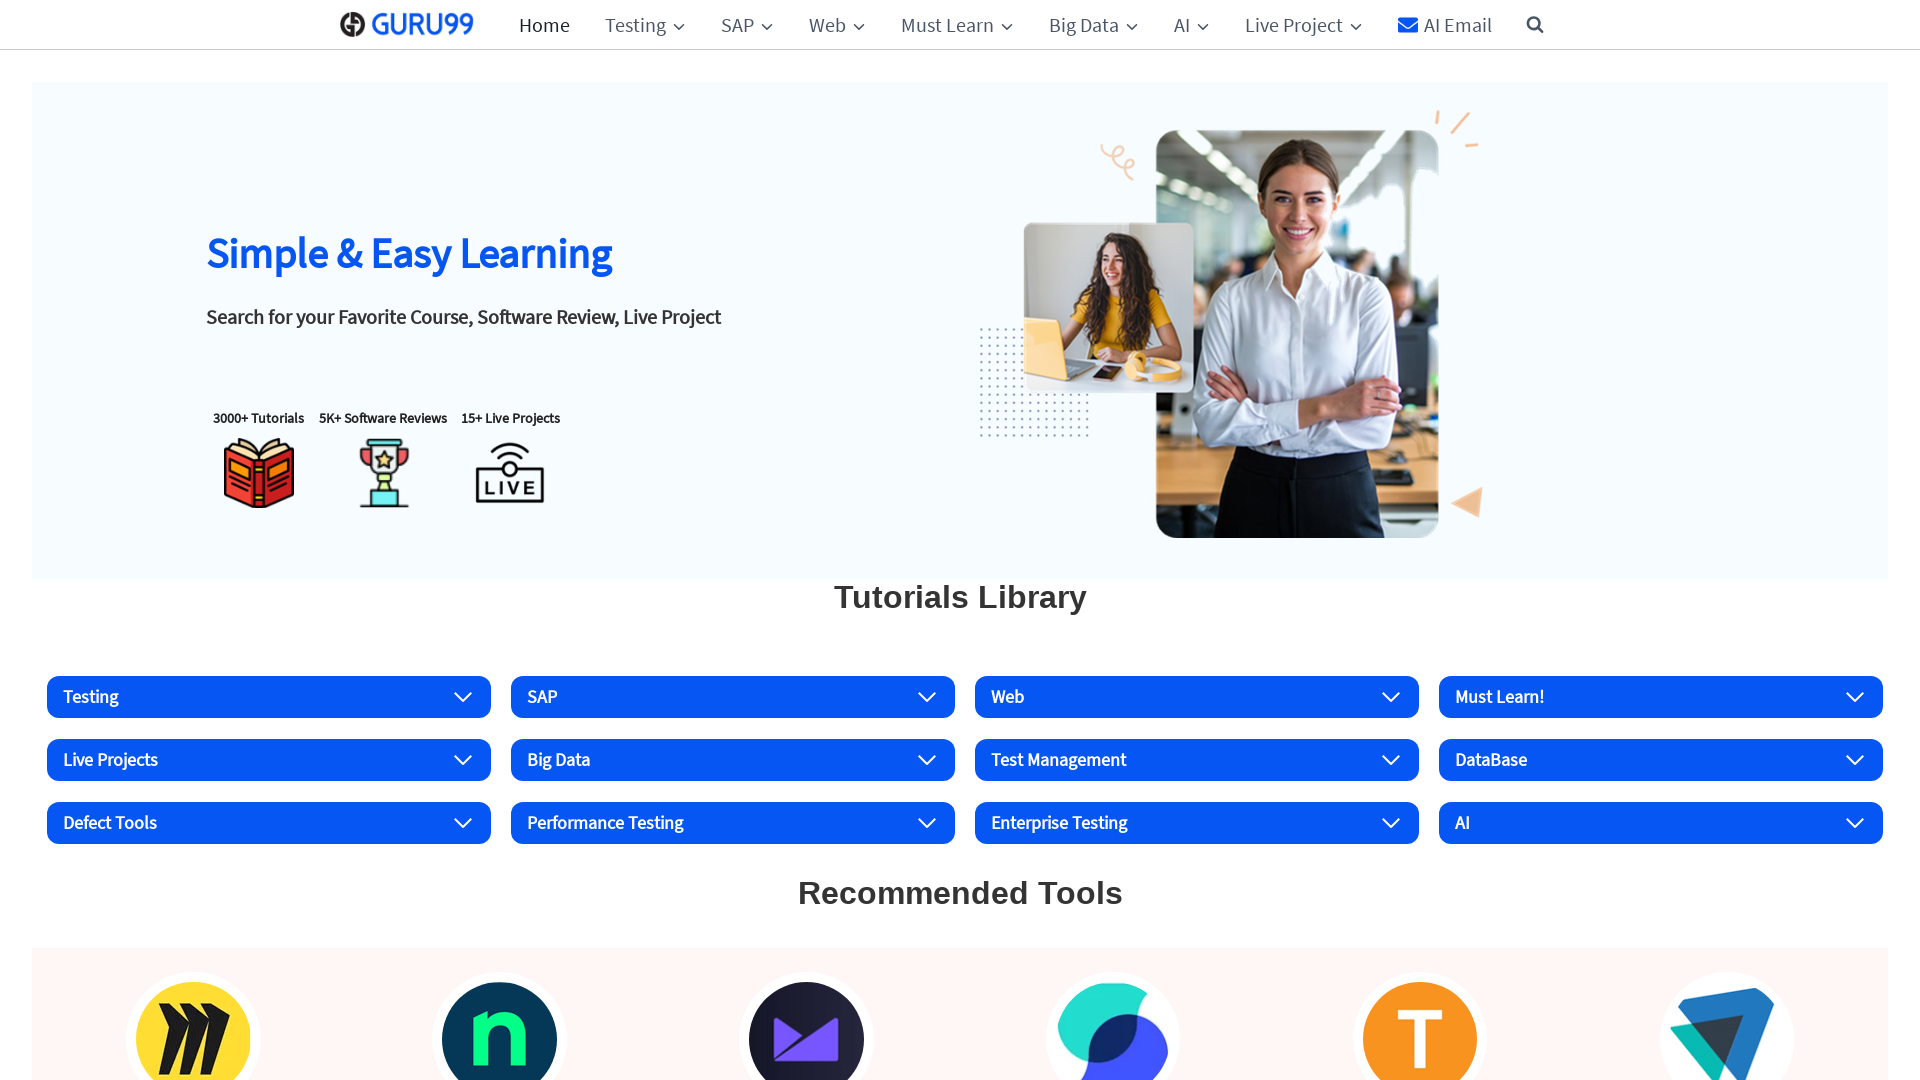

Verified page title matches expected value: 'Meet Guru99 - Free Training Tutorials & Video for IT Courses'
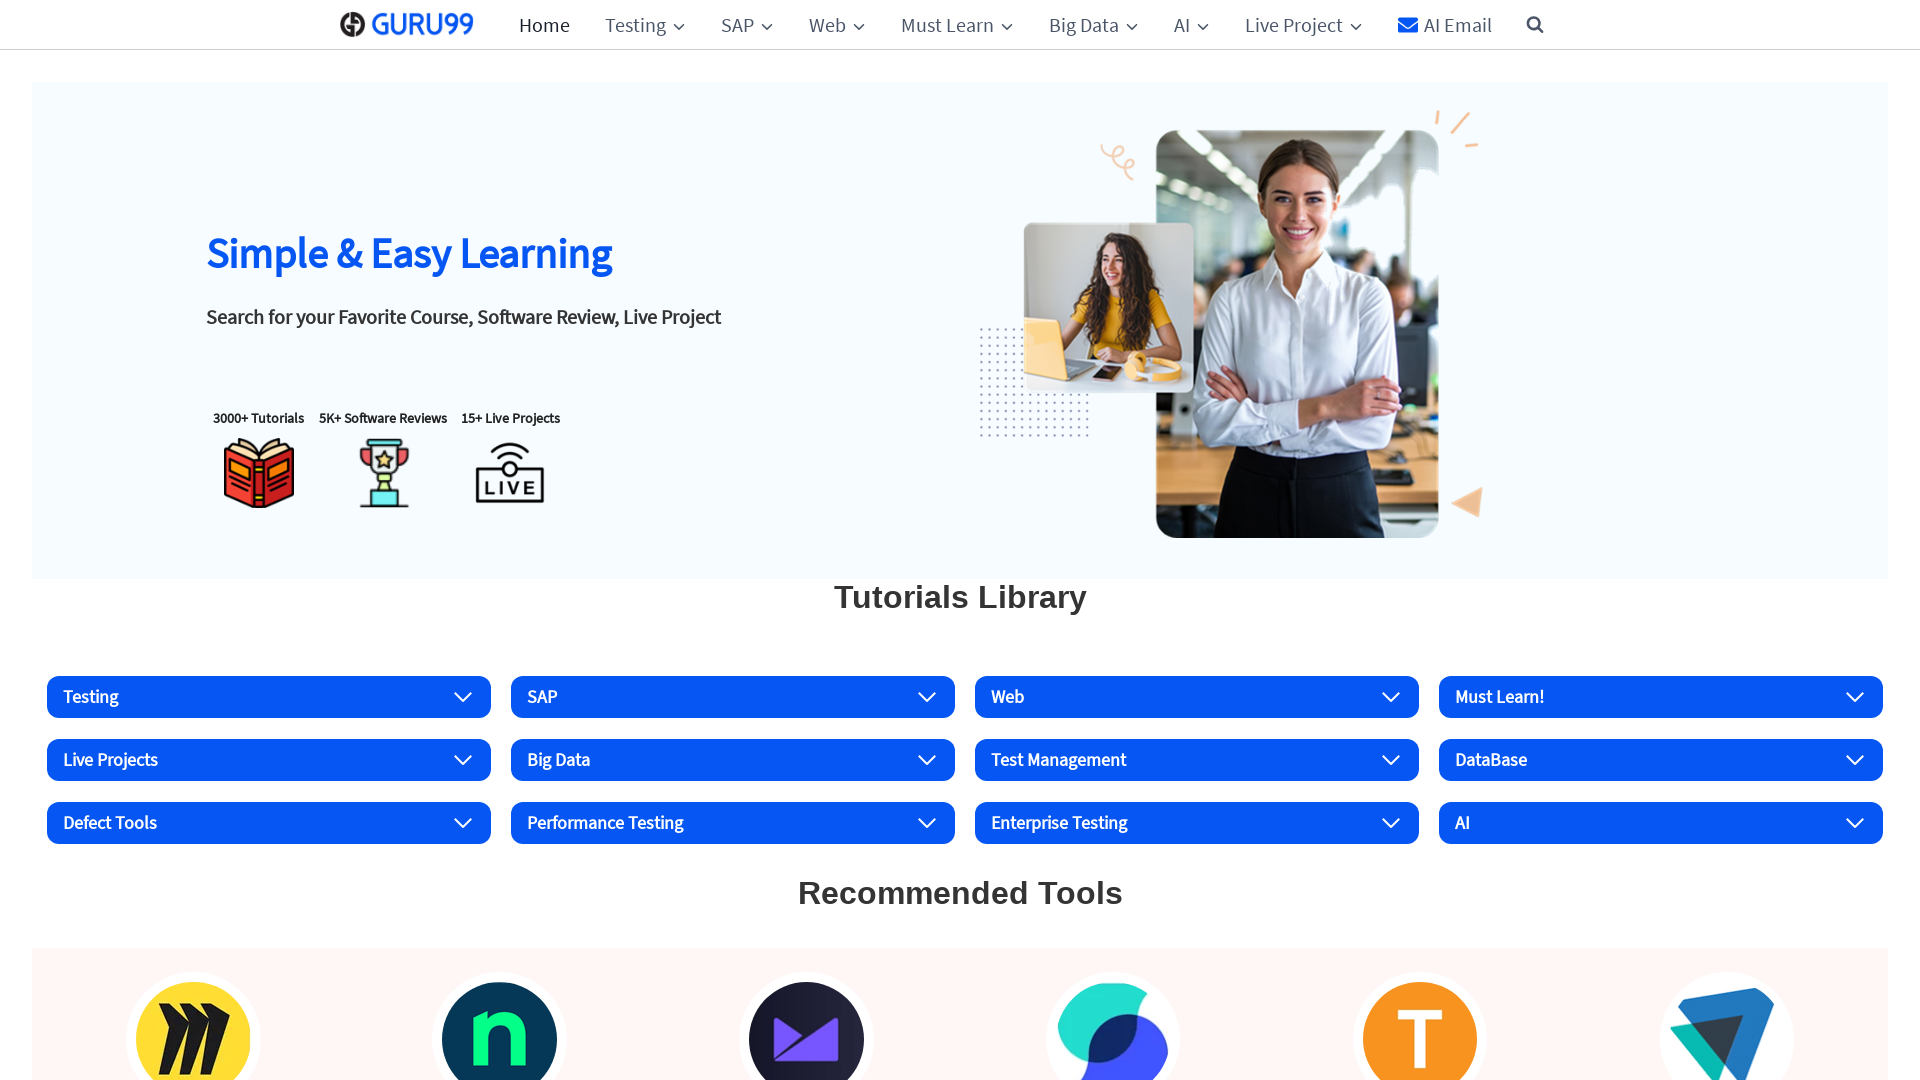

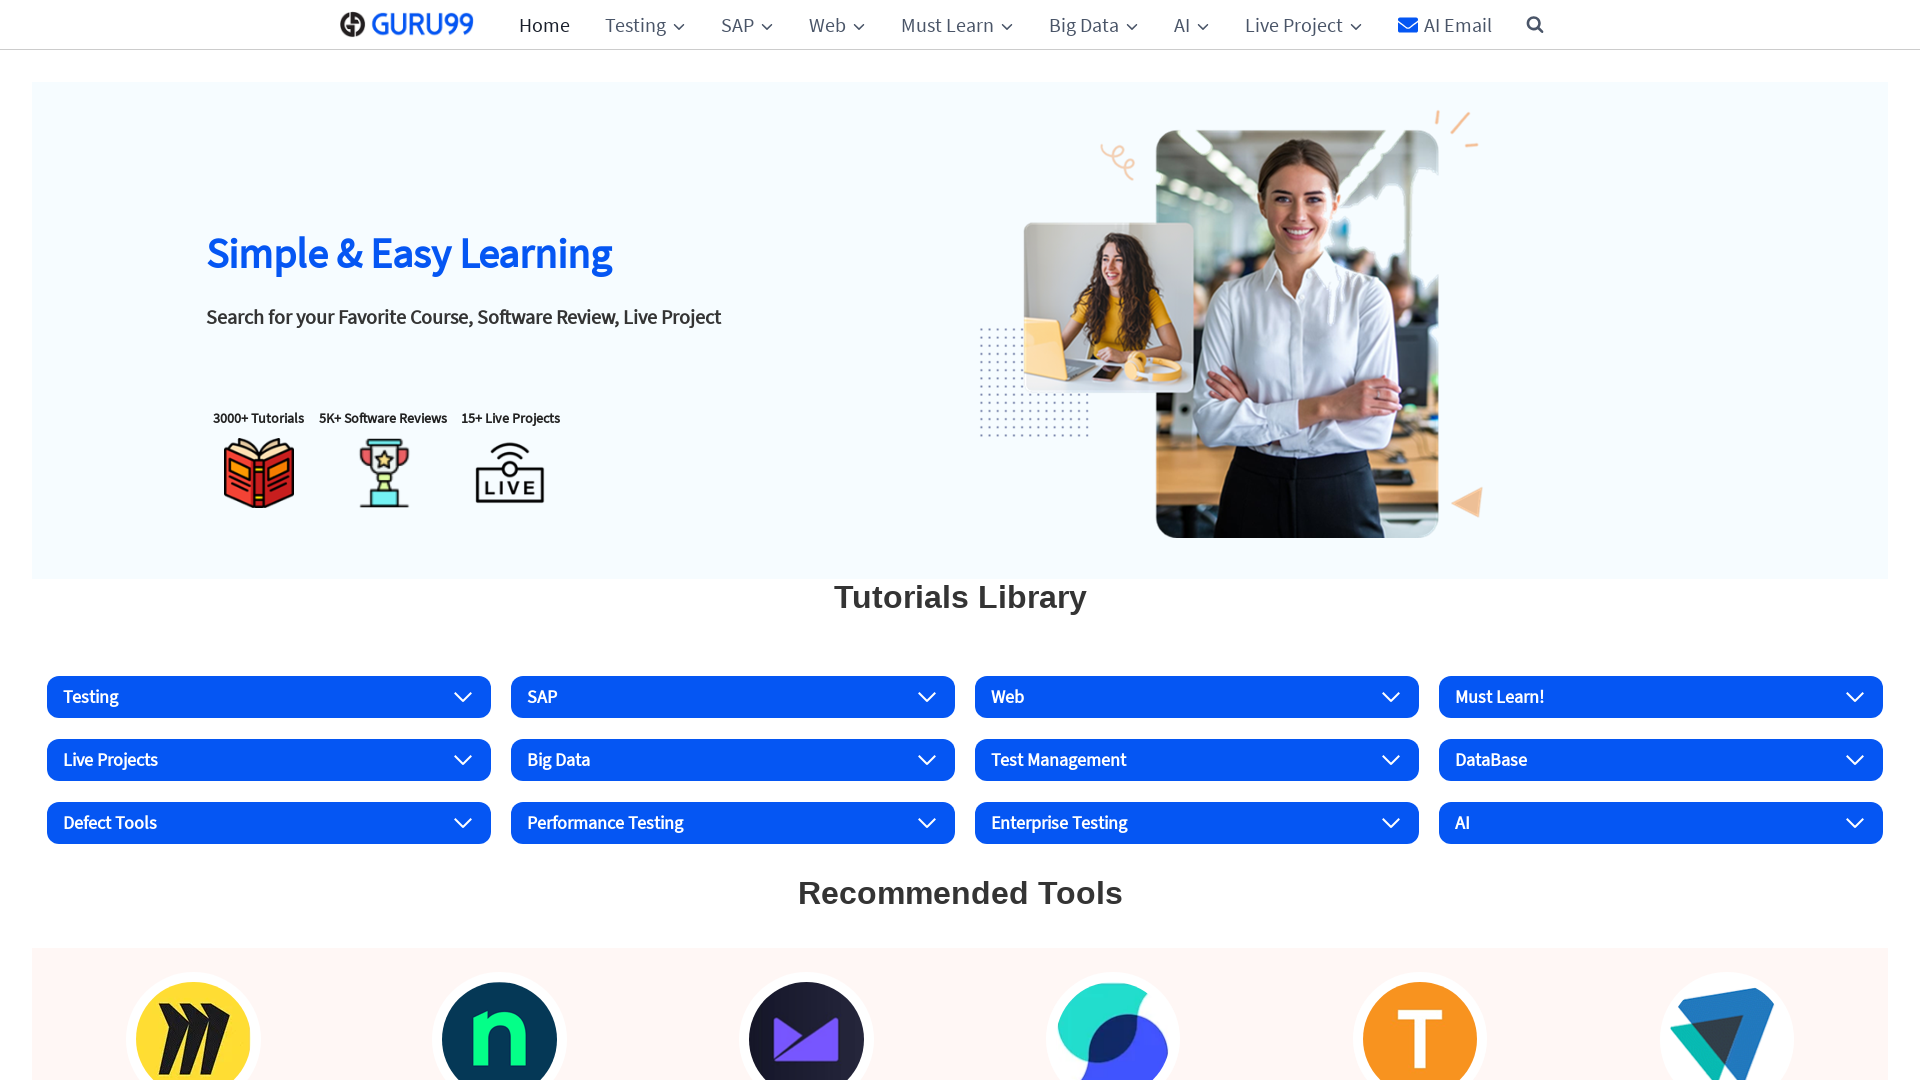